Tests navigation between Home and About pages by clicking on navigation links

Starting URL: https://contacts-app.tobbymarshall815.vercel.app/home

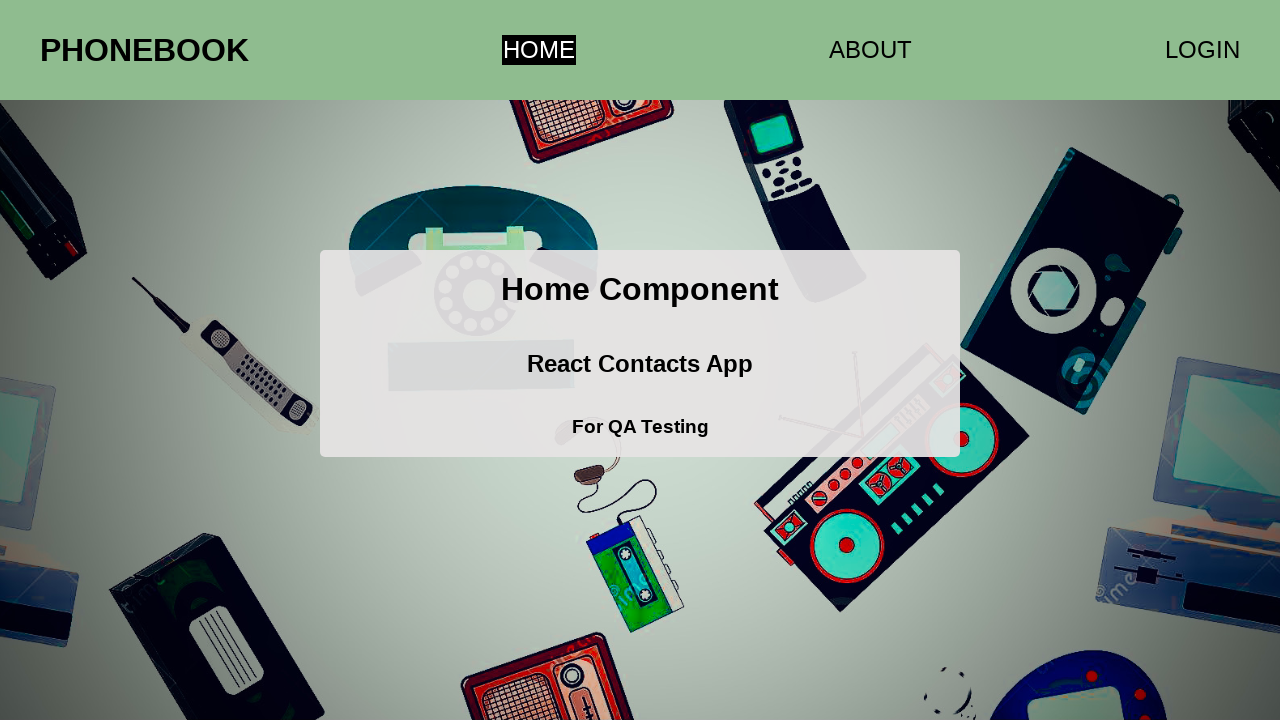

Clicked on About navigation link at (870, 50) on a >> nth=1
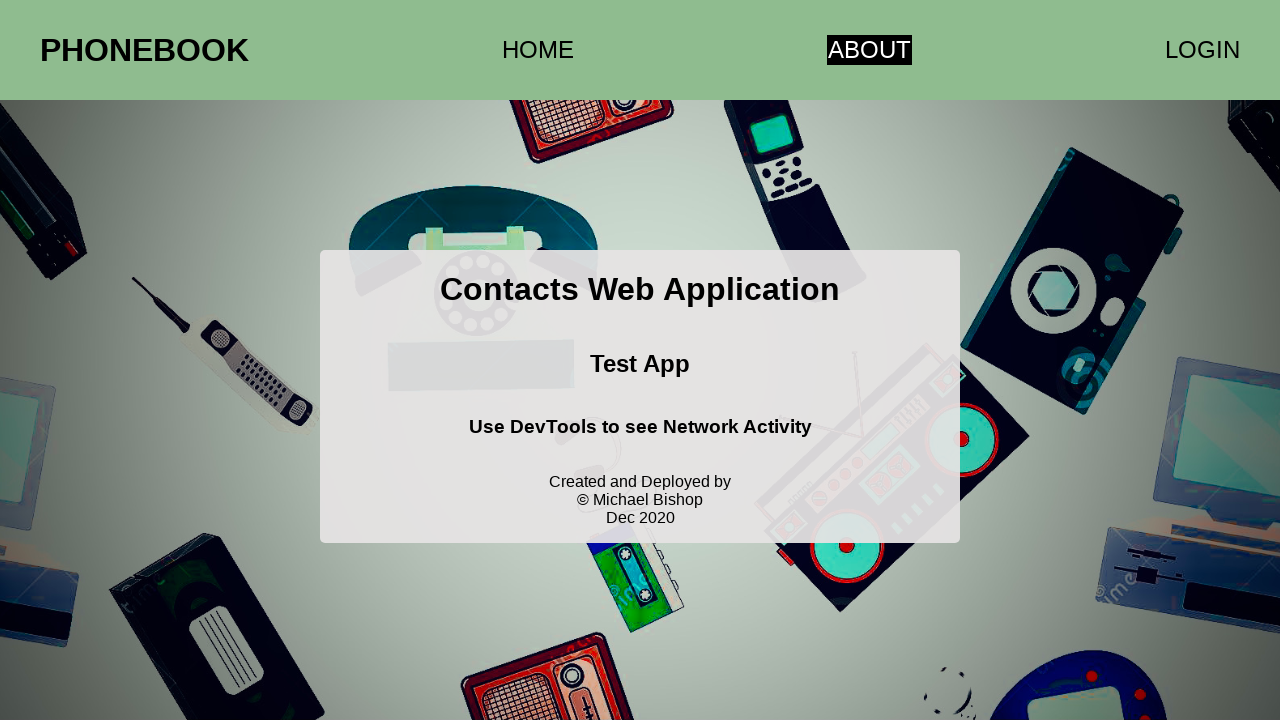

About page loaded and network idle
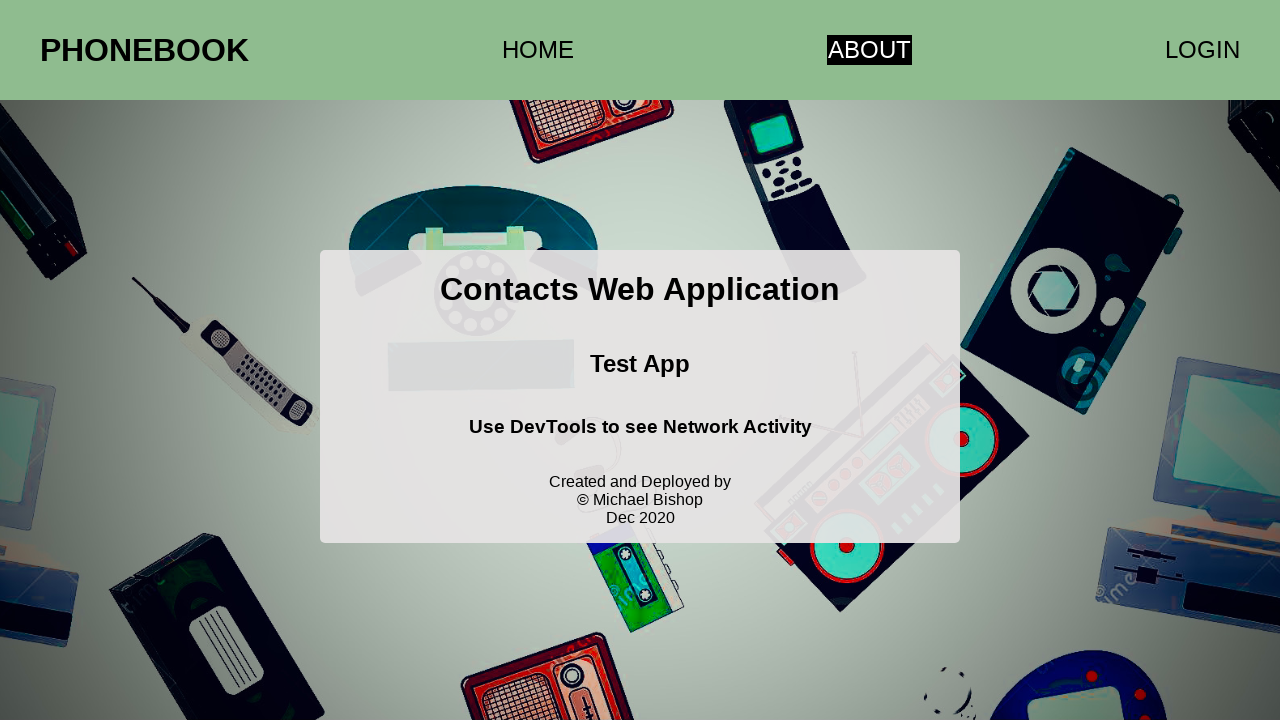

Clicked on Home navigation link at (538, 50) on a >> nth=0
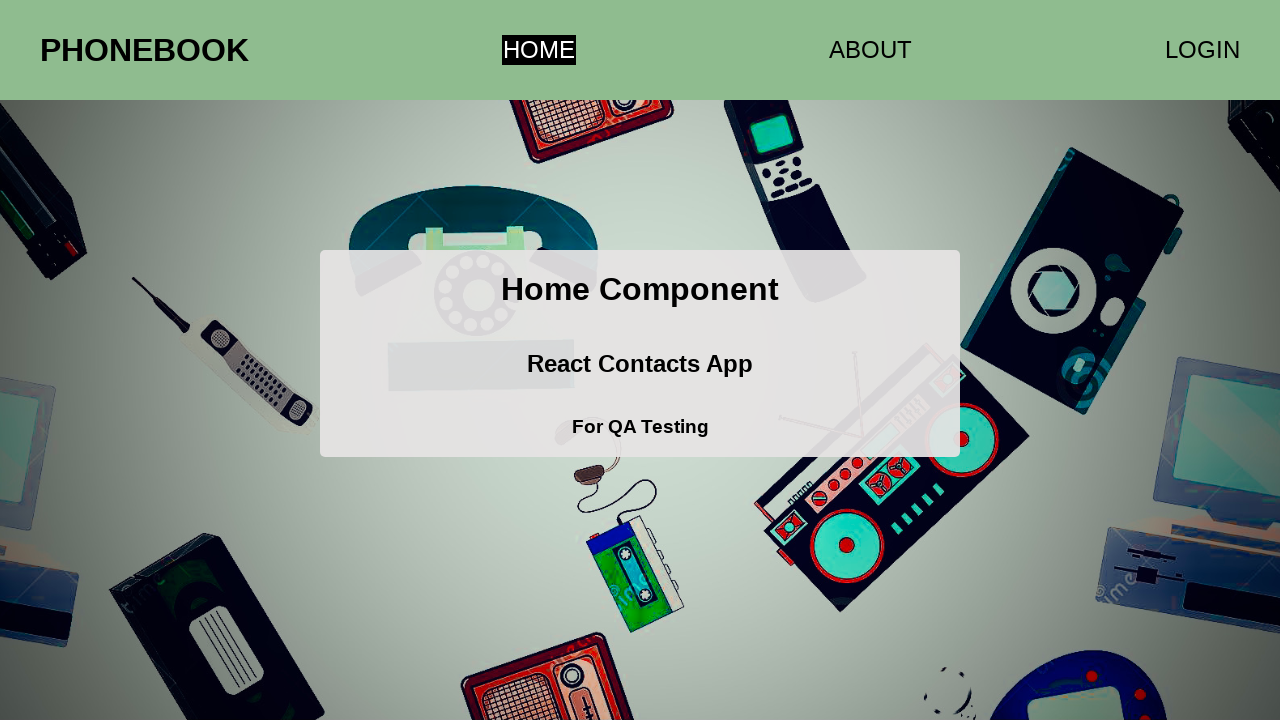

Home page loaded and network idle
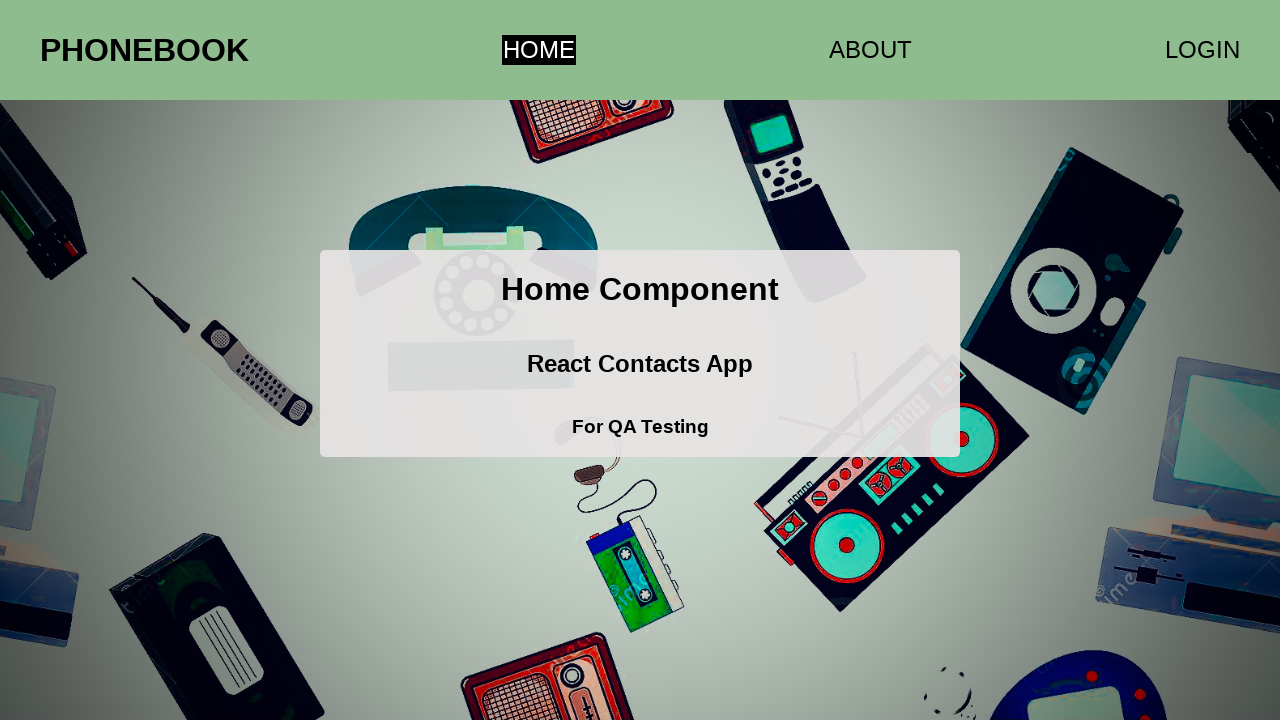

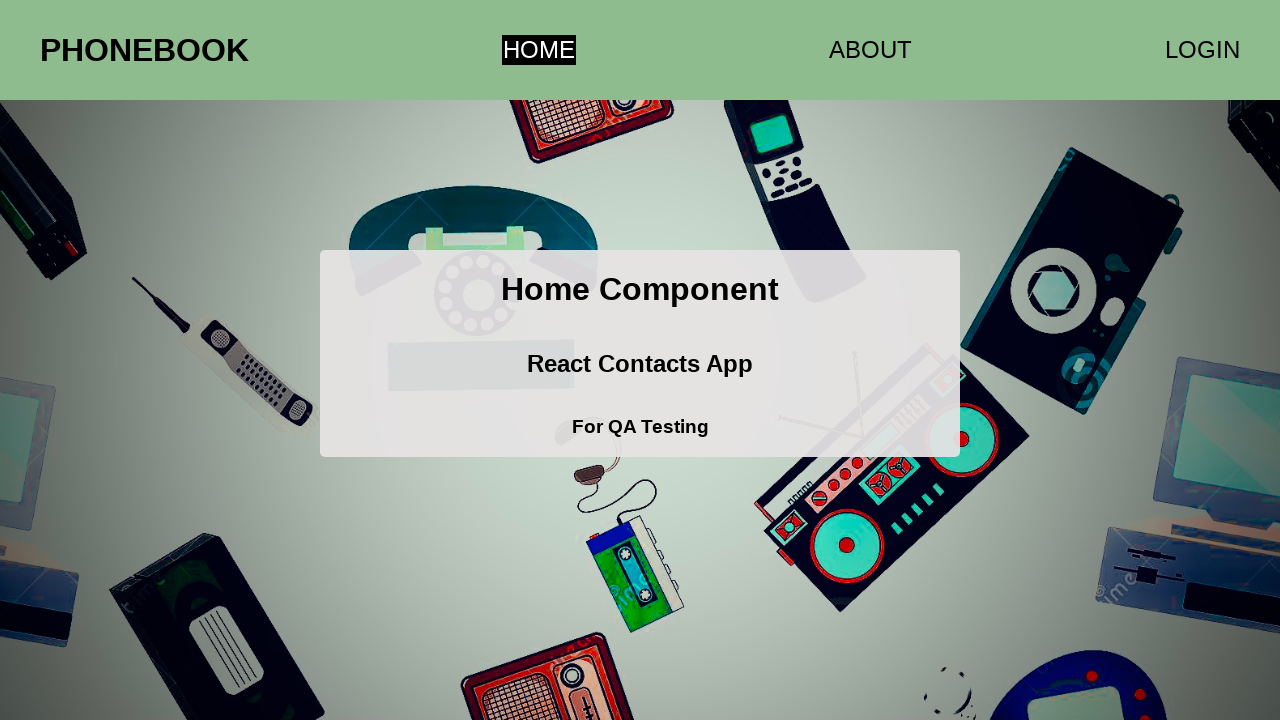